Tests typing text in uppercase by using Shift key modifier while sending keys to a textarea

Starting URL: http://omayo.blogspot.com

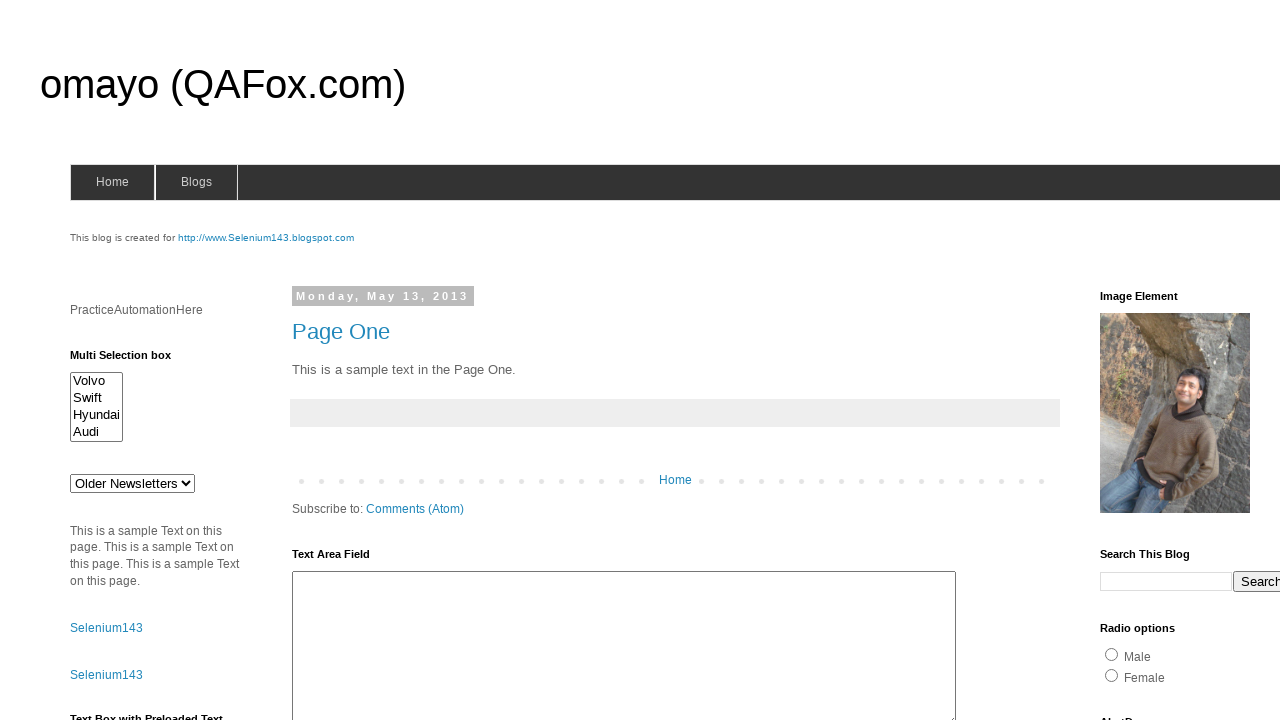

Located textarea element with id 'ta1'
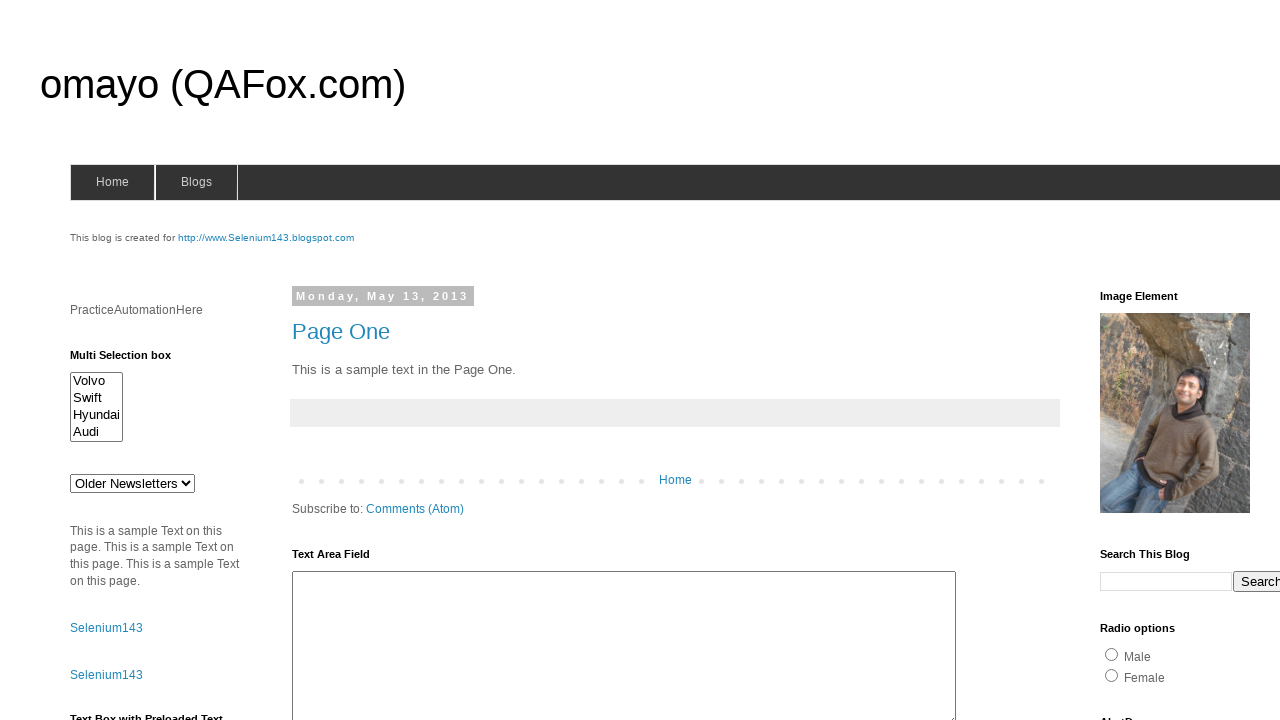

Textarea element is now visible and ready
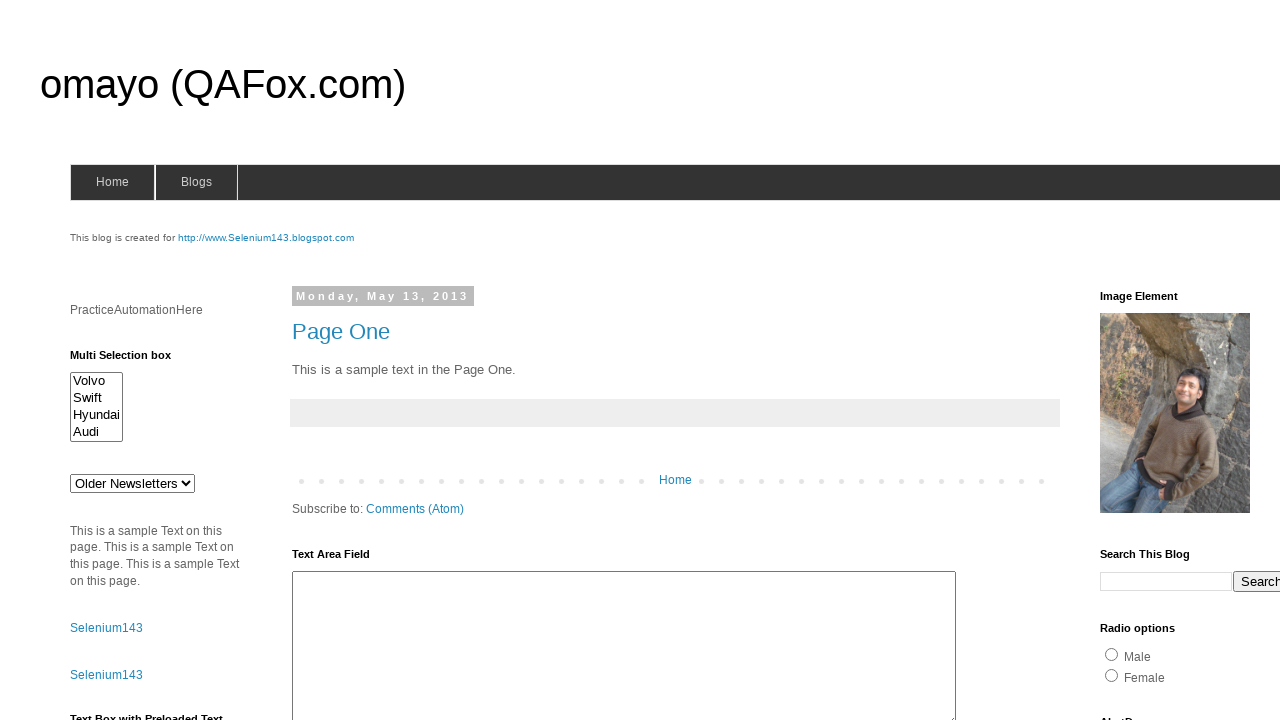

Pressed Shift+C to type capital 'C' on textarea#ta1
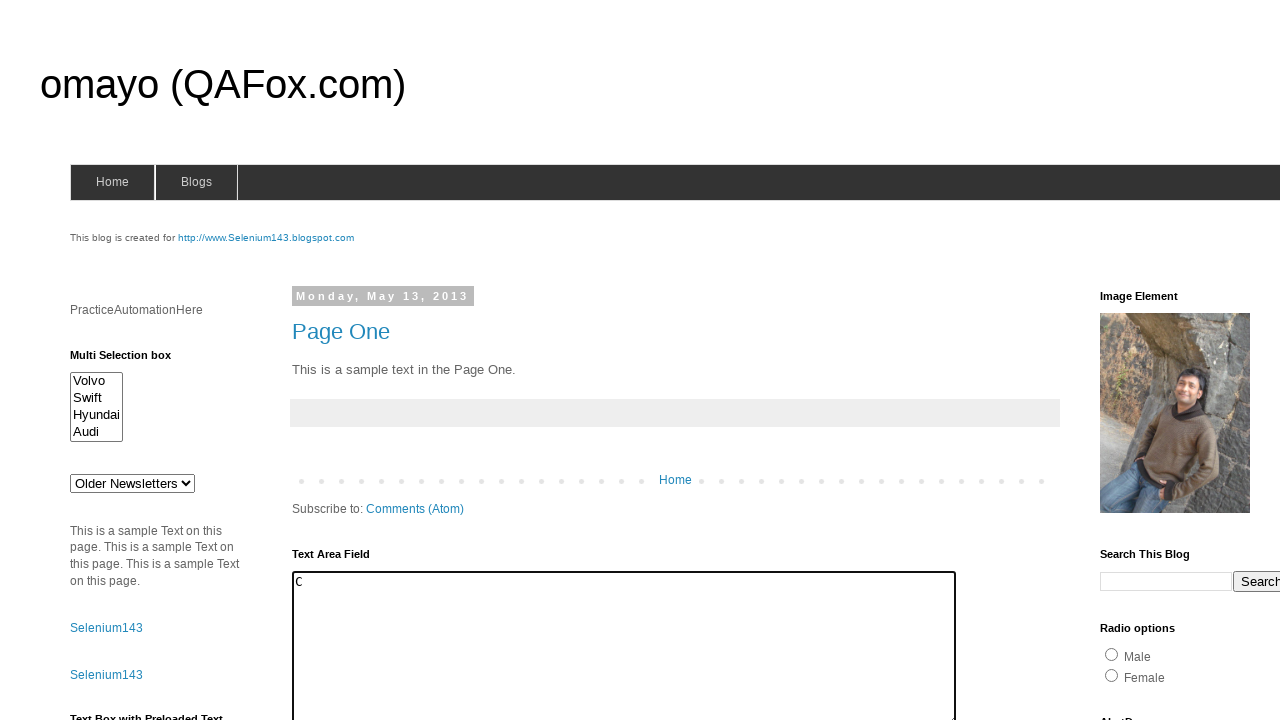

Pressed Shift+A to type capital 'A' on textarea#ta1
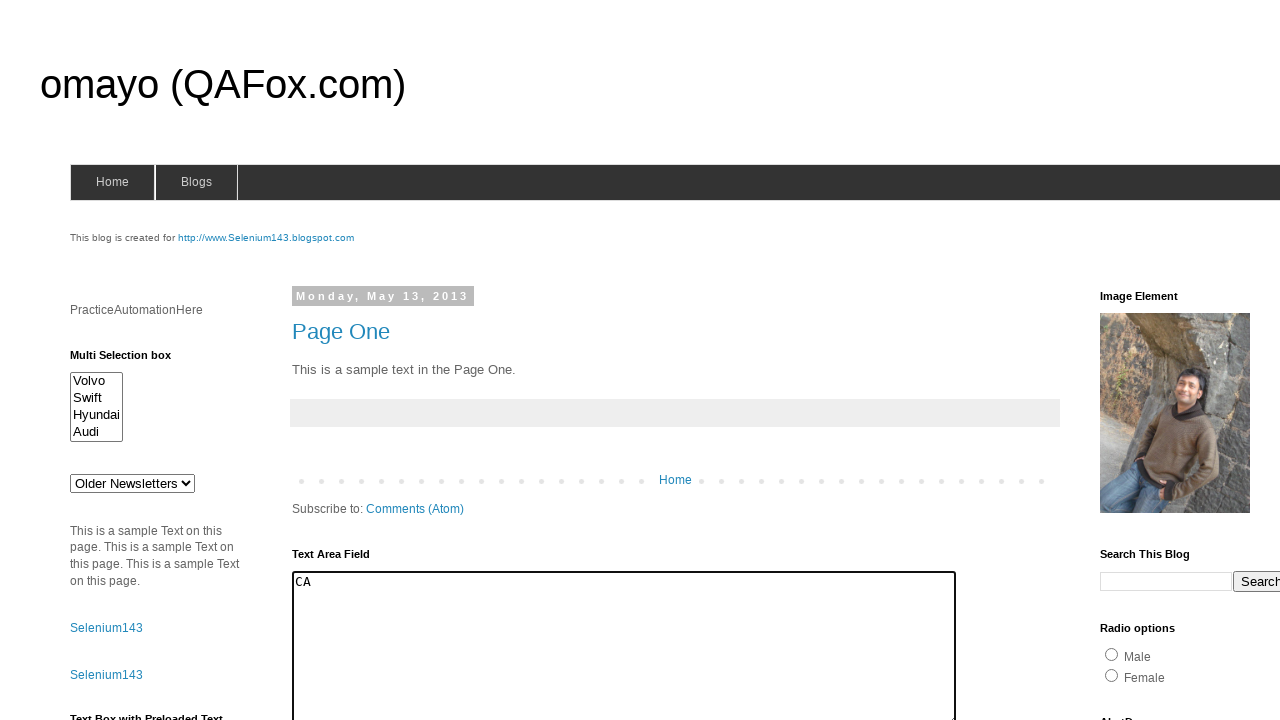

Pressed Shift+P to type capital 'P' on textarea#ta1
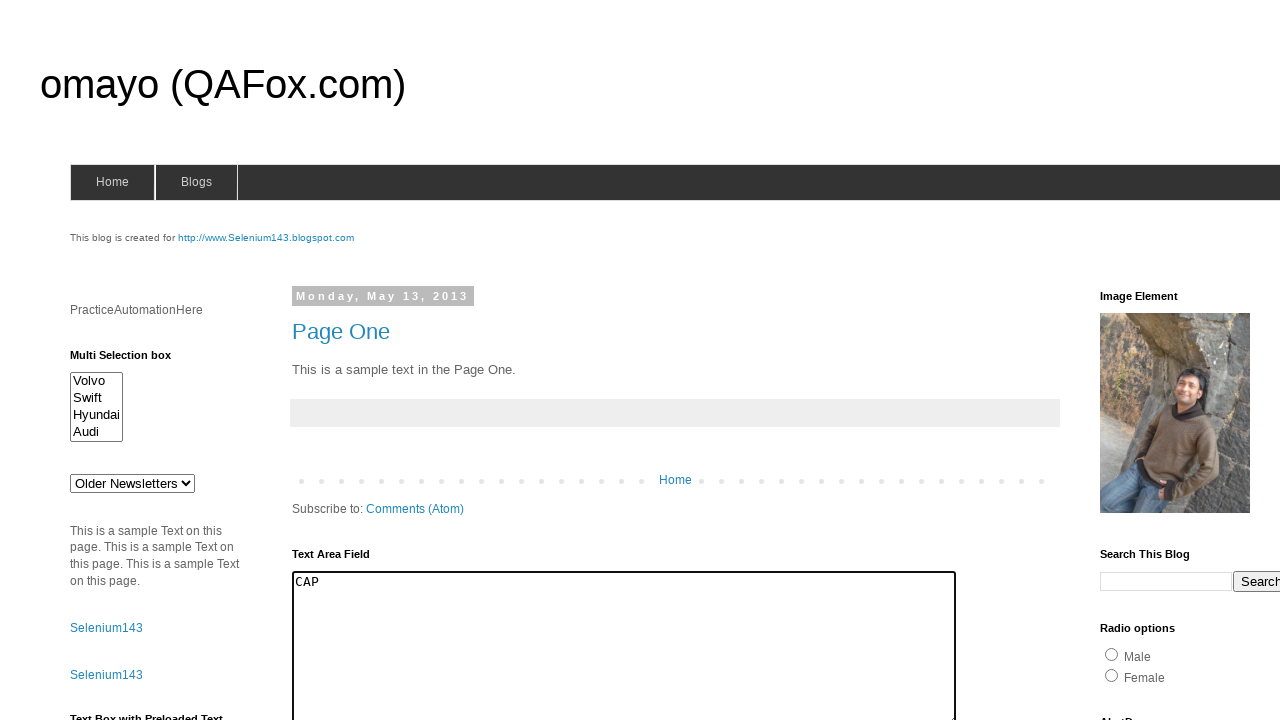

Pressed Shift+I to type capital 'I' on textarea#ta1
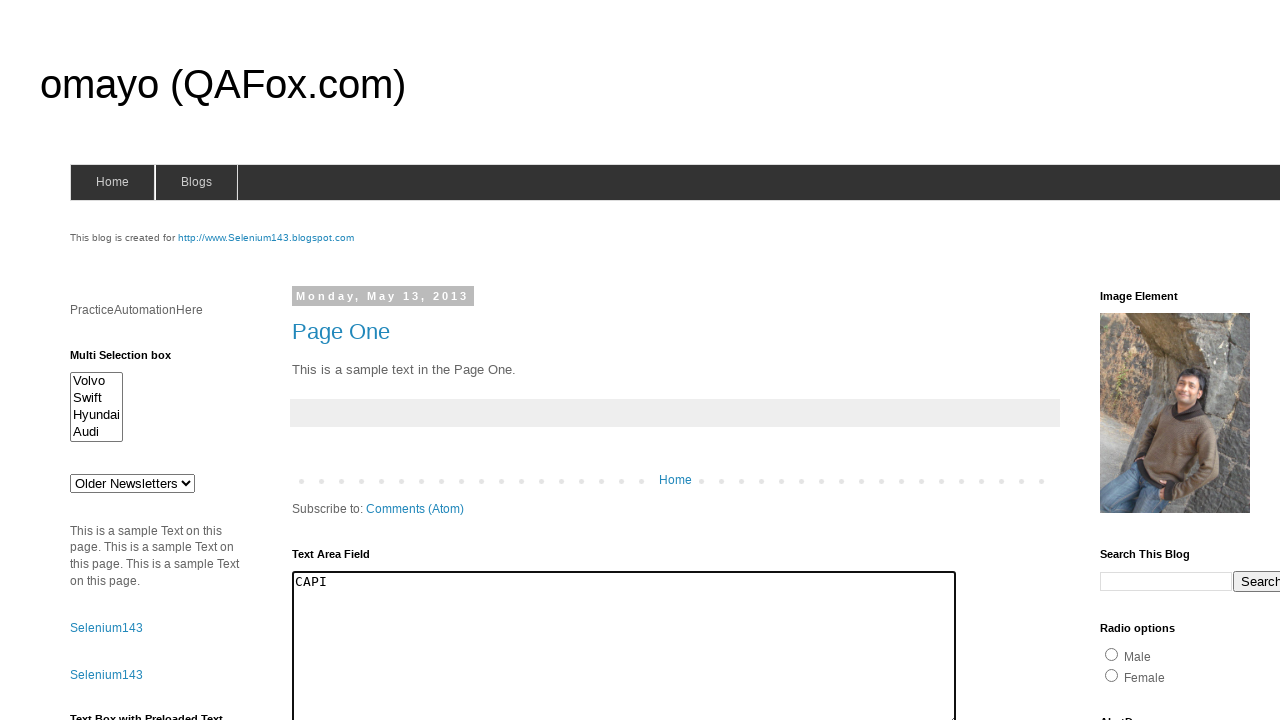

Pressed Shift+T to type capital 'T' on textarea#ta1
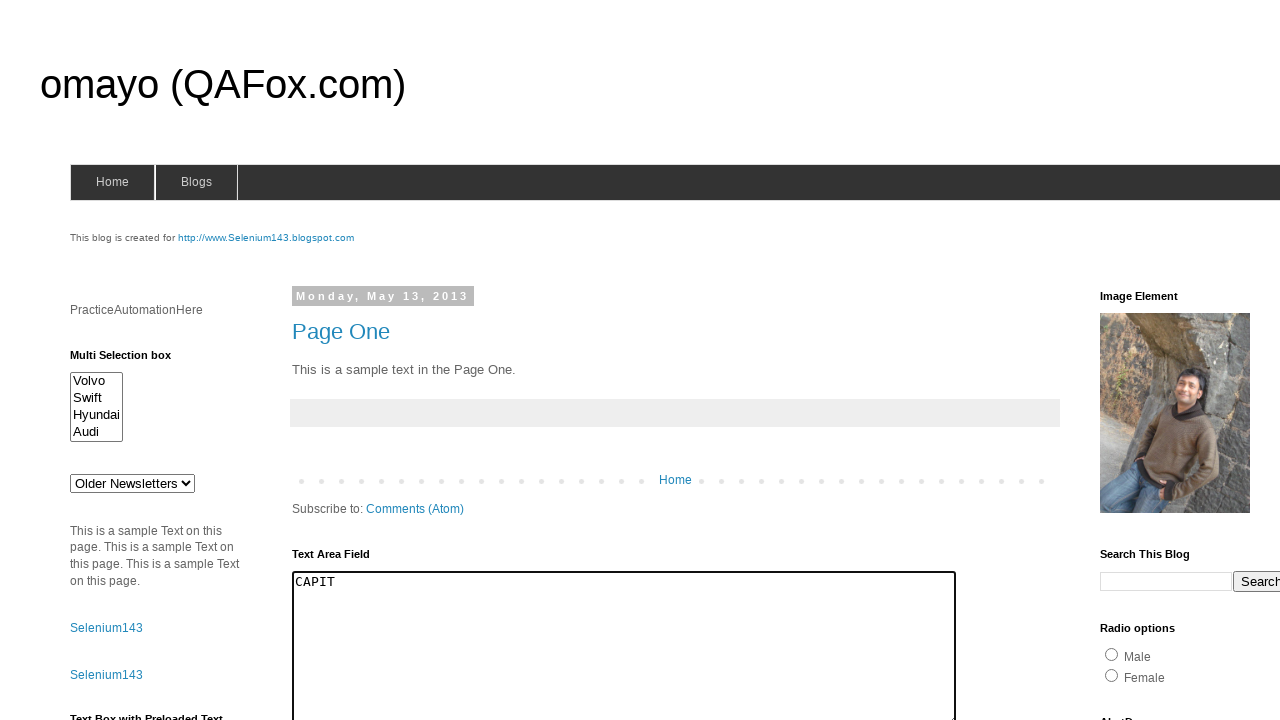

Pressed Shift+A to type capital 'A' on textarea#ta1
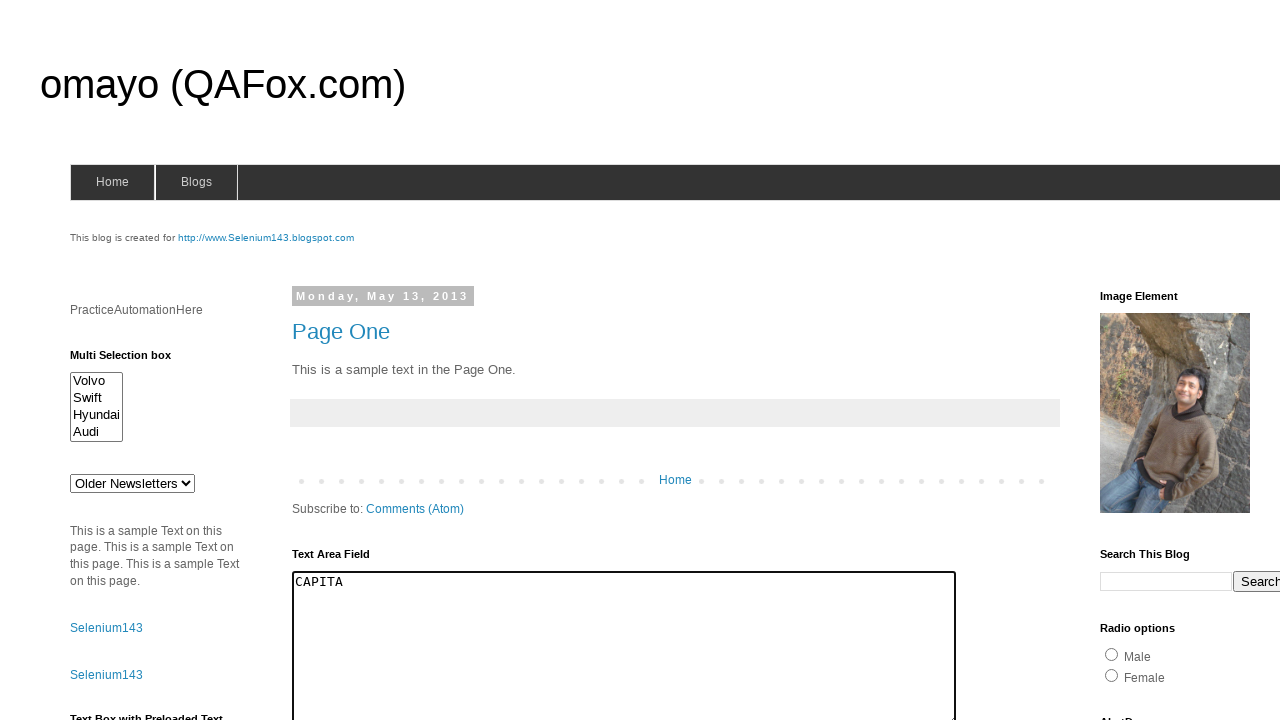

Pressed Shift+L to type capital 'L' on textarea#ta1
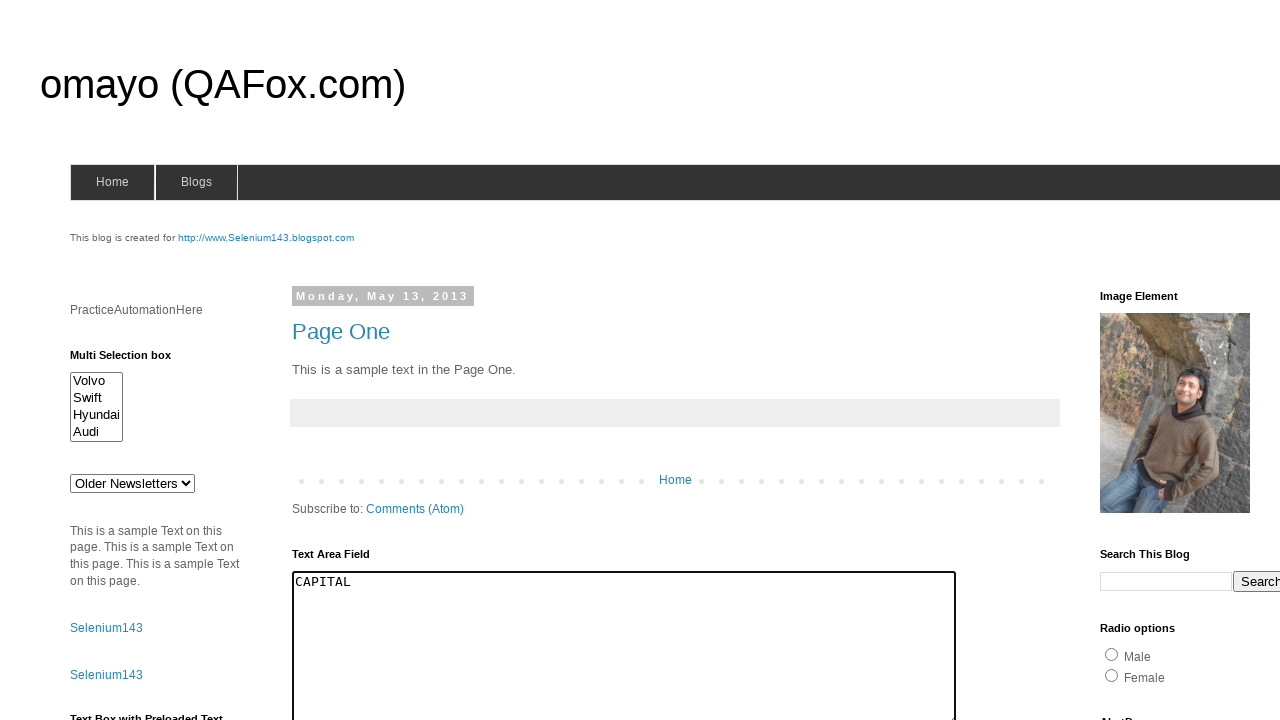

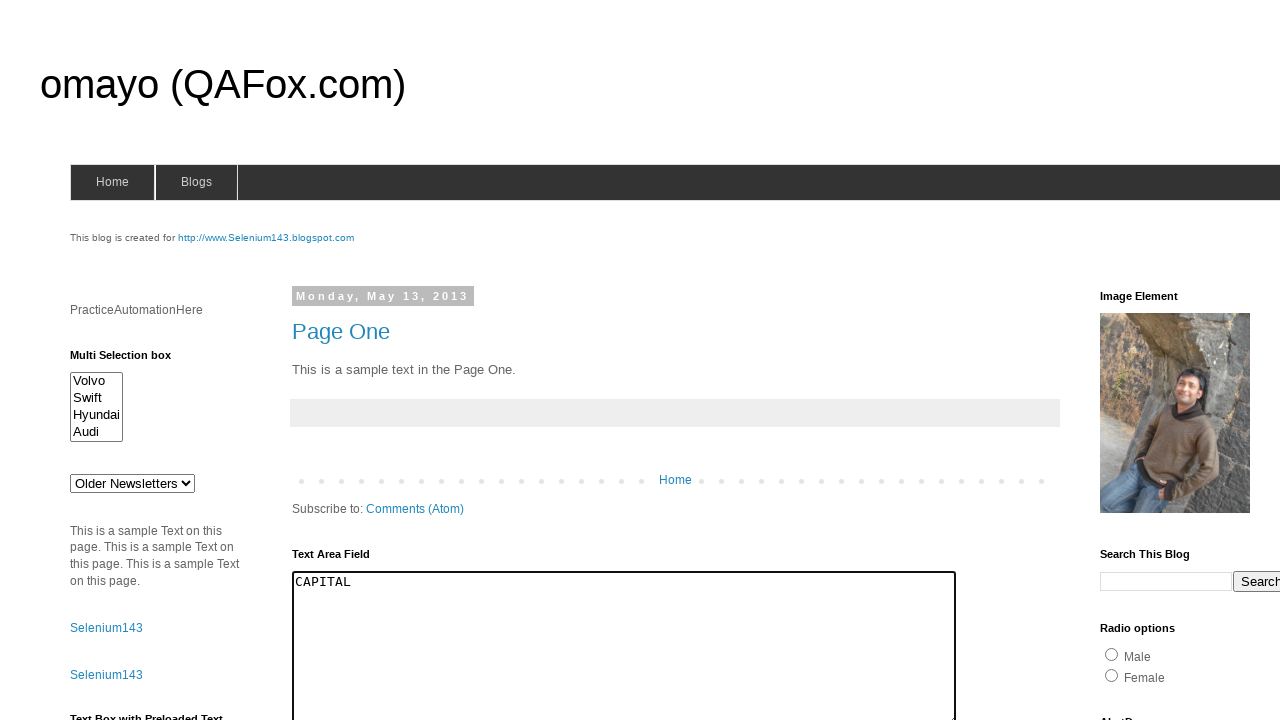